Navigates to AJIO online shopping website

Starting URL: https://www.ajio.com/

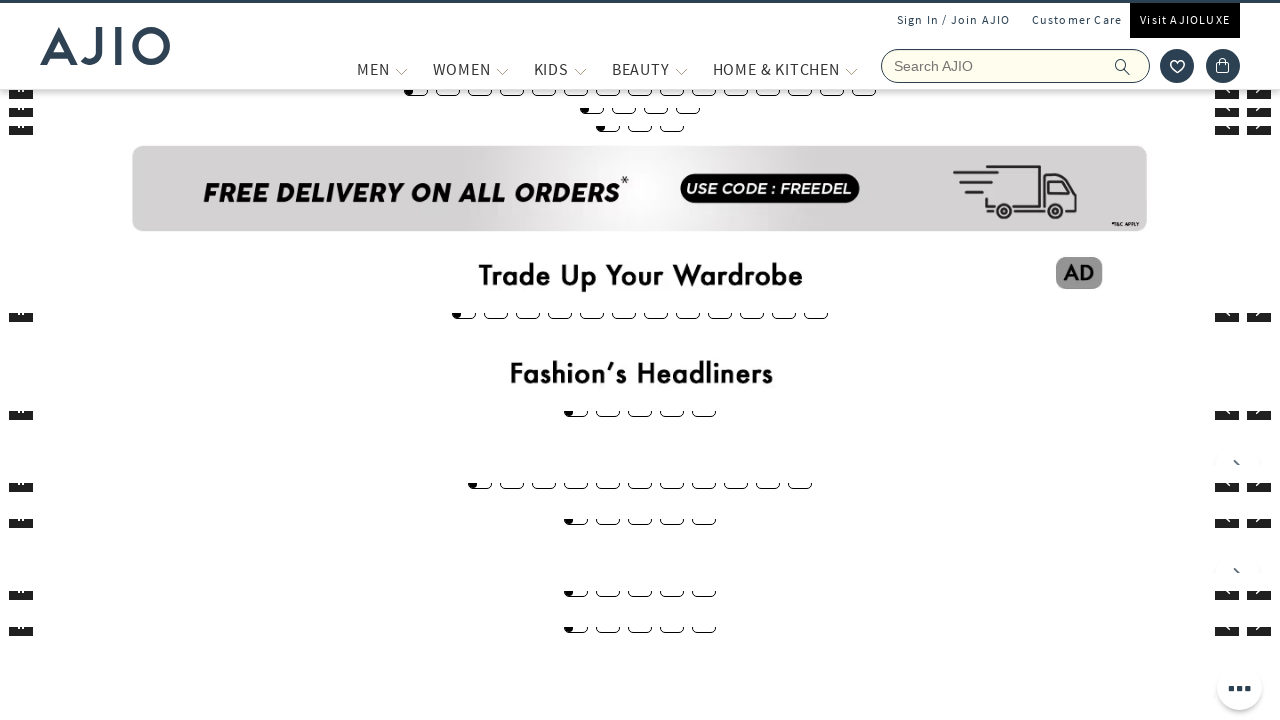

Waited 2 seconds for AJIO website to load
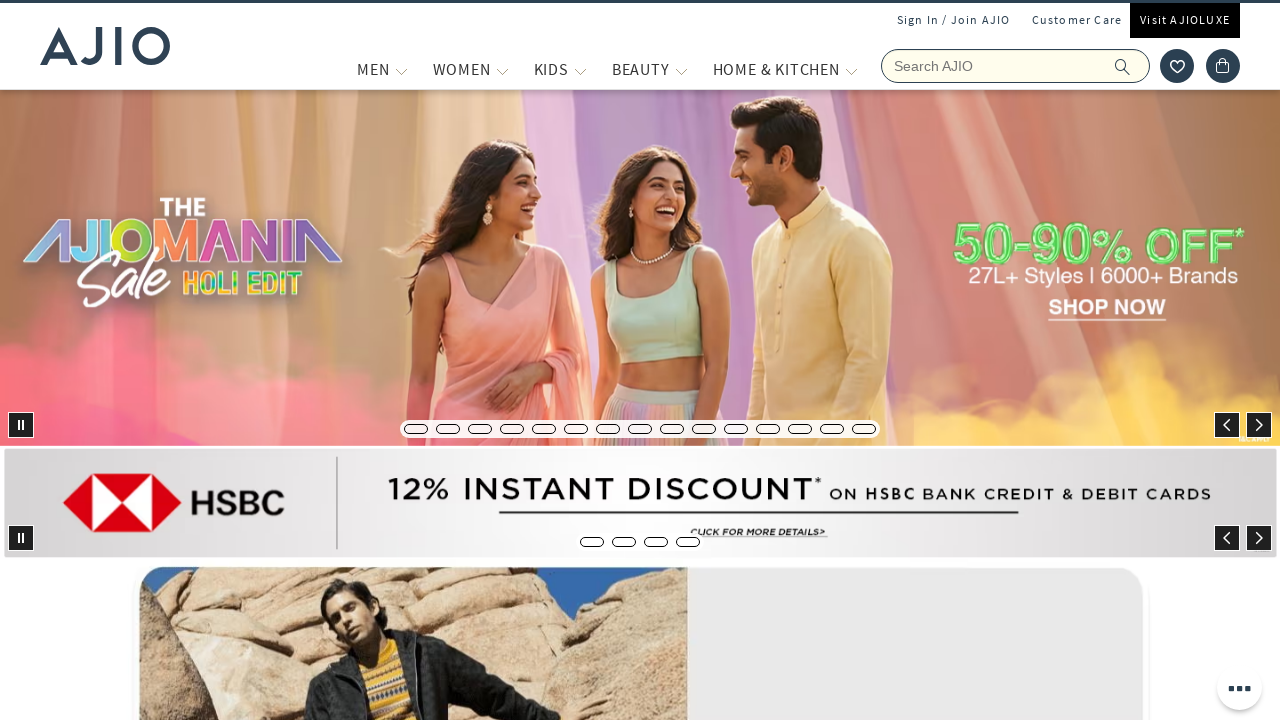

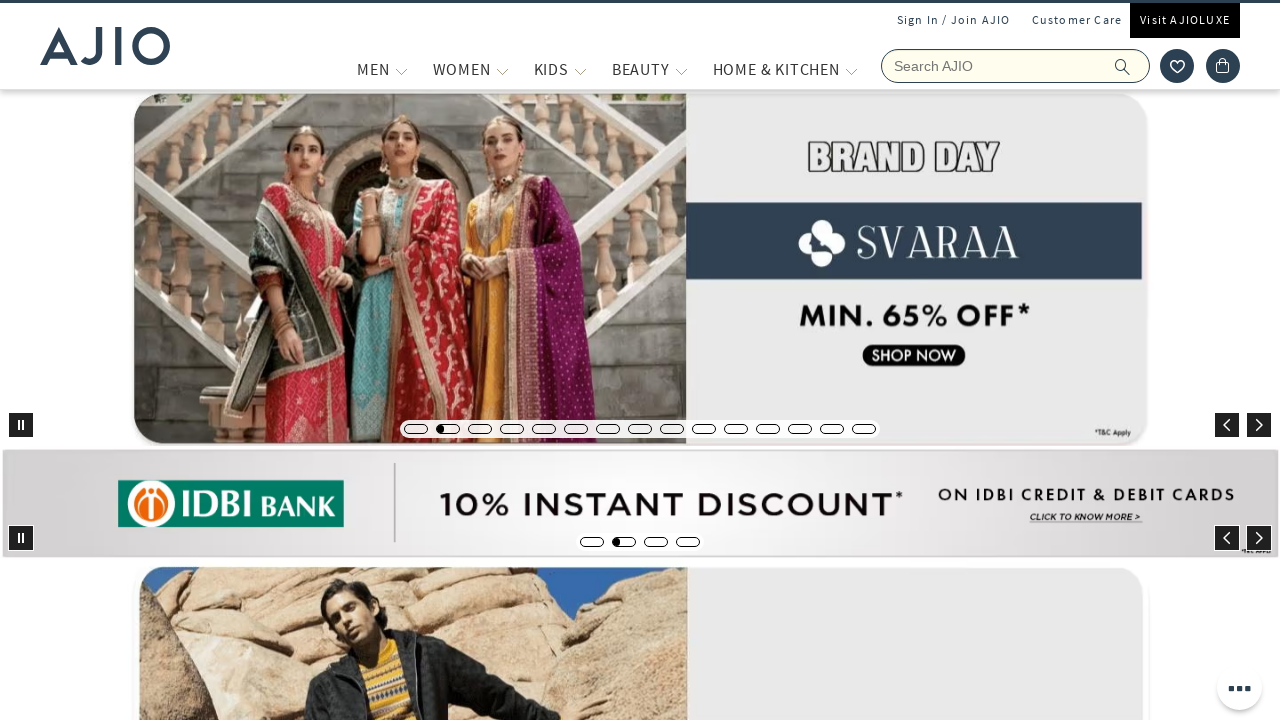